Tests multi-select dropdown functionality by selecting multiple options using different methods (by text, value, and index) in a W3Schools demo page

Starting URL: https://www.w3schools.com/tags/tryit.asp?filename=tryhtml_select_multiple

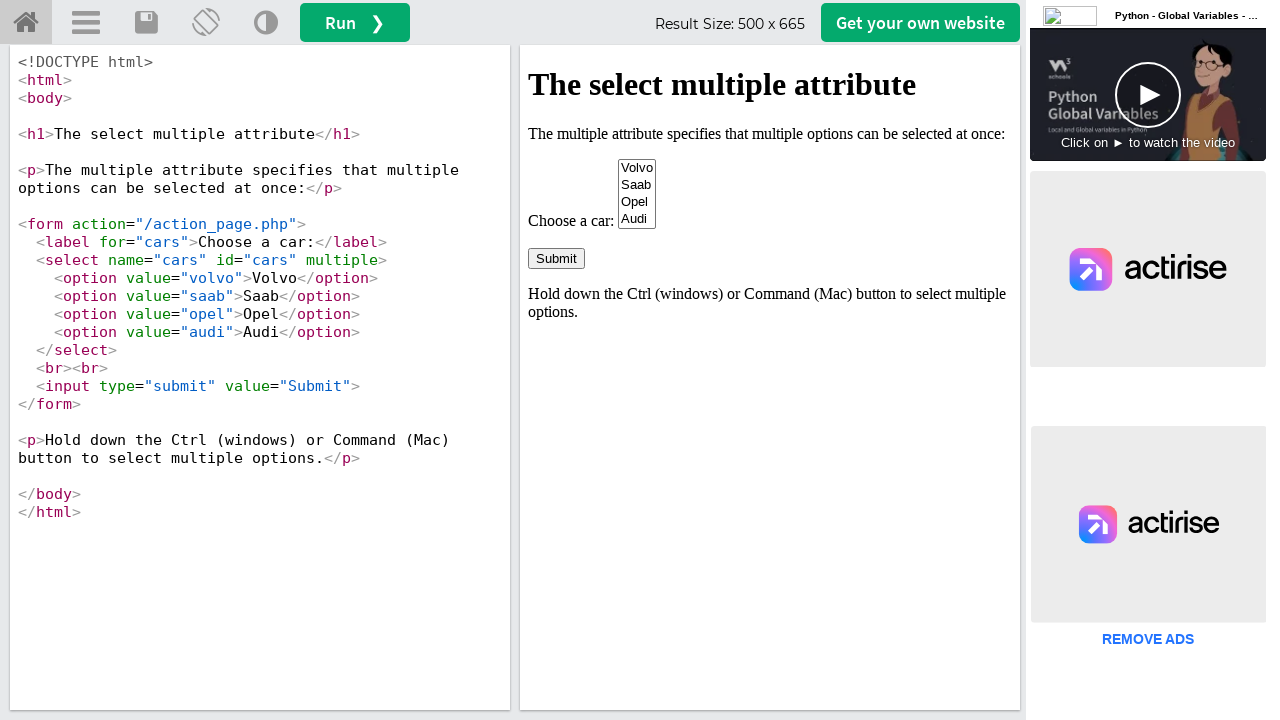

Waited for select element with name 'cars' to load in iframe
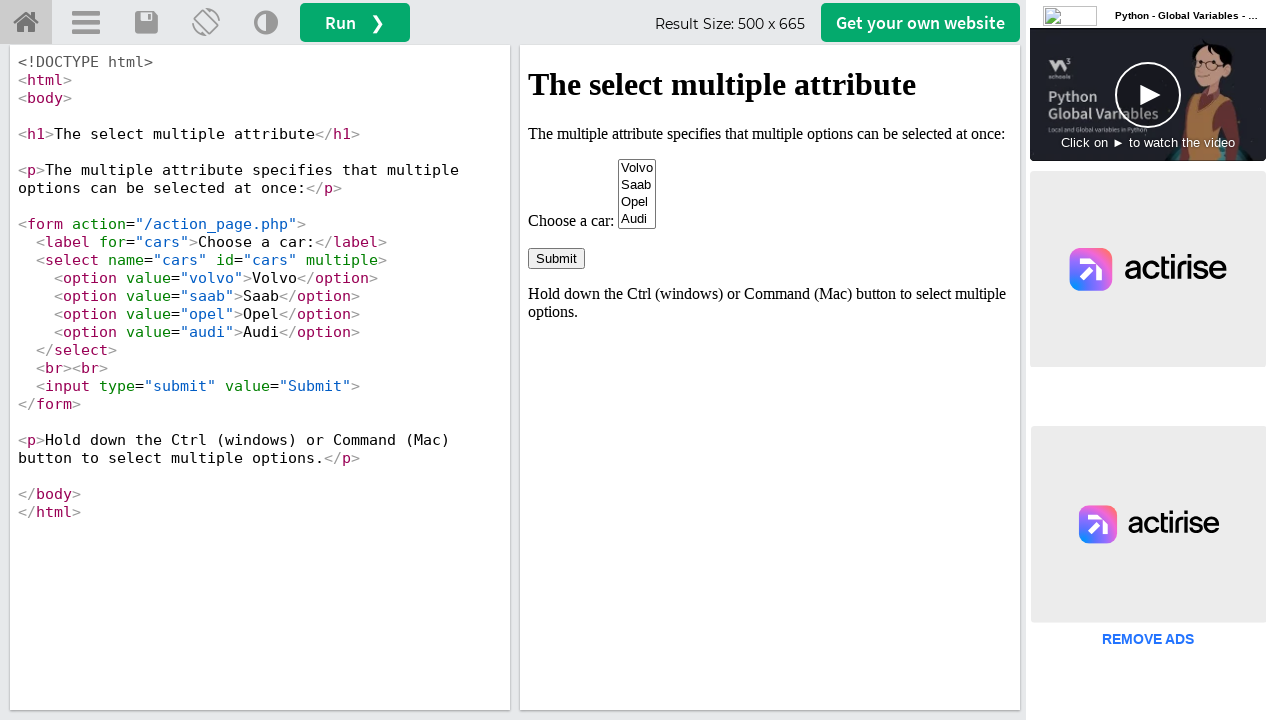

Located iframe containing the select element
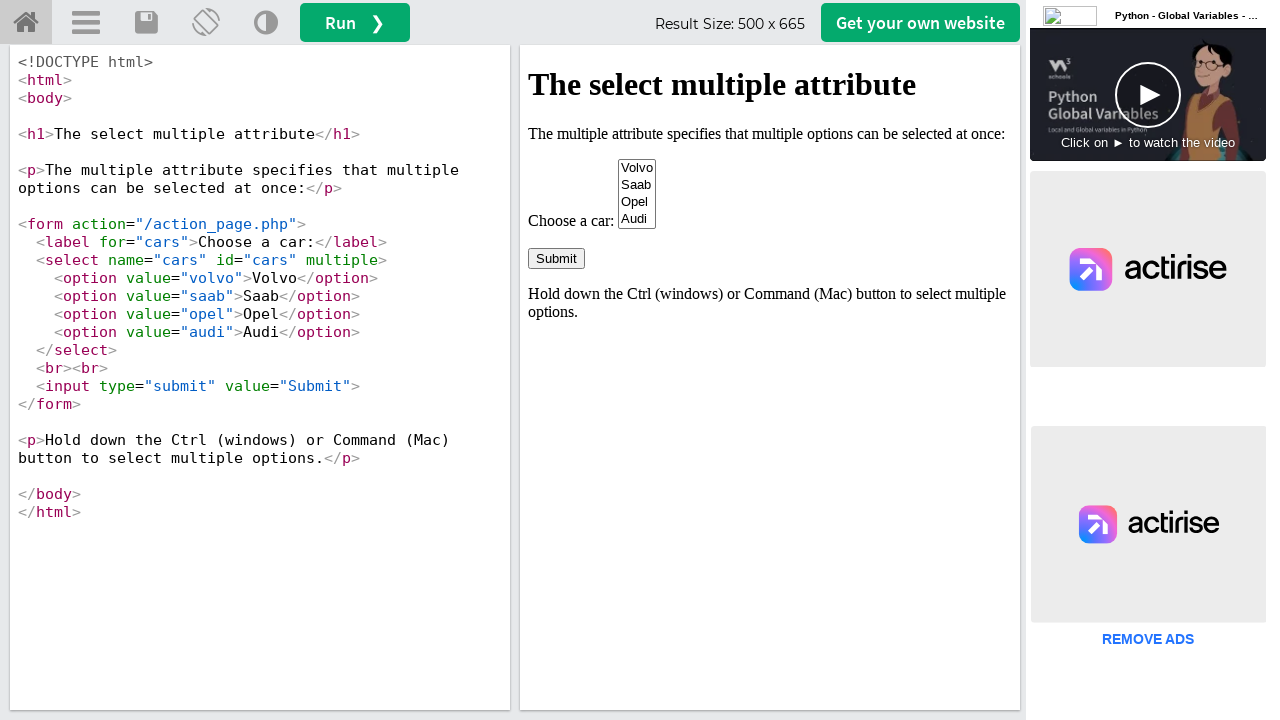

Got reference to the multi-select dropdown element
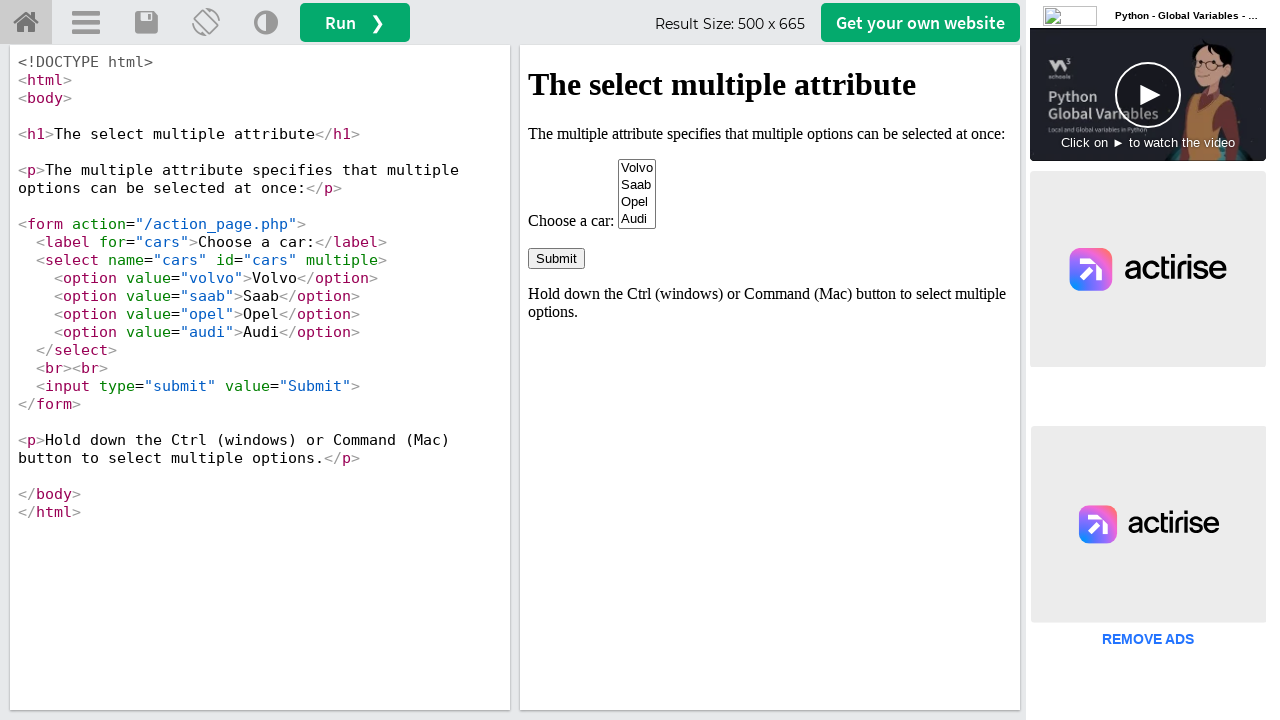

Selected 'Volvo' by visible text on iframe[id='iframeResult'] >> internal:control=enter-frame >> select[name='cars']
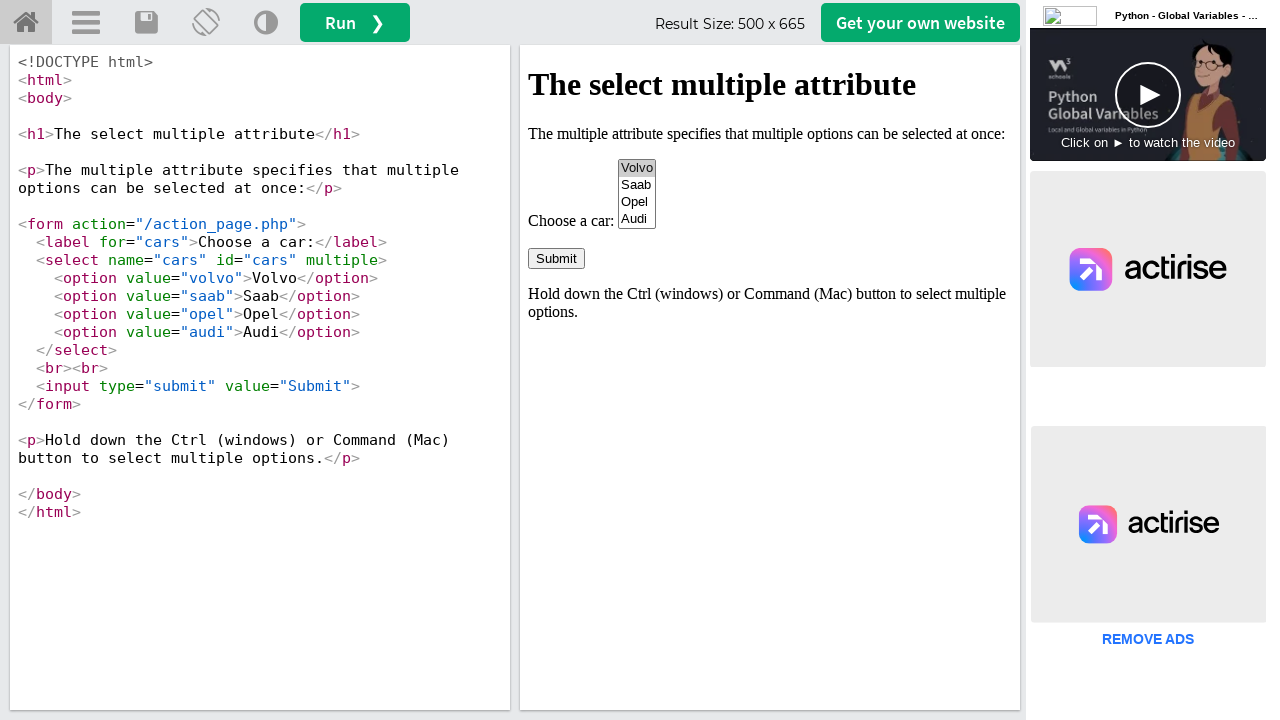

Selected 'volvo' and 'saab' by value attribute on iframe[id='iframeResult'] >> internal:control=enter-frame >> select[name='cars']
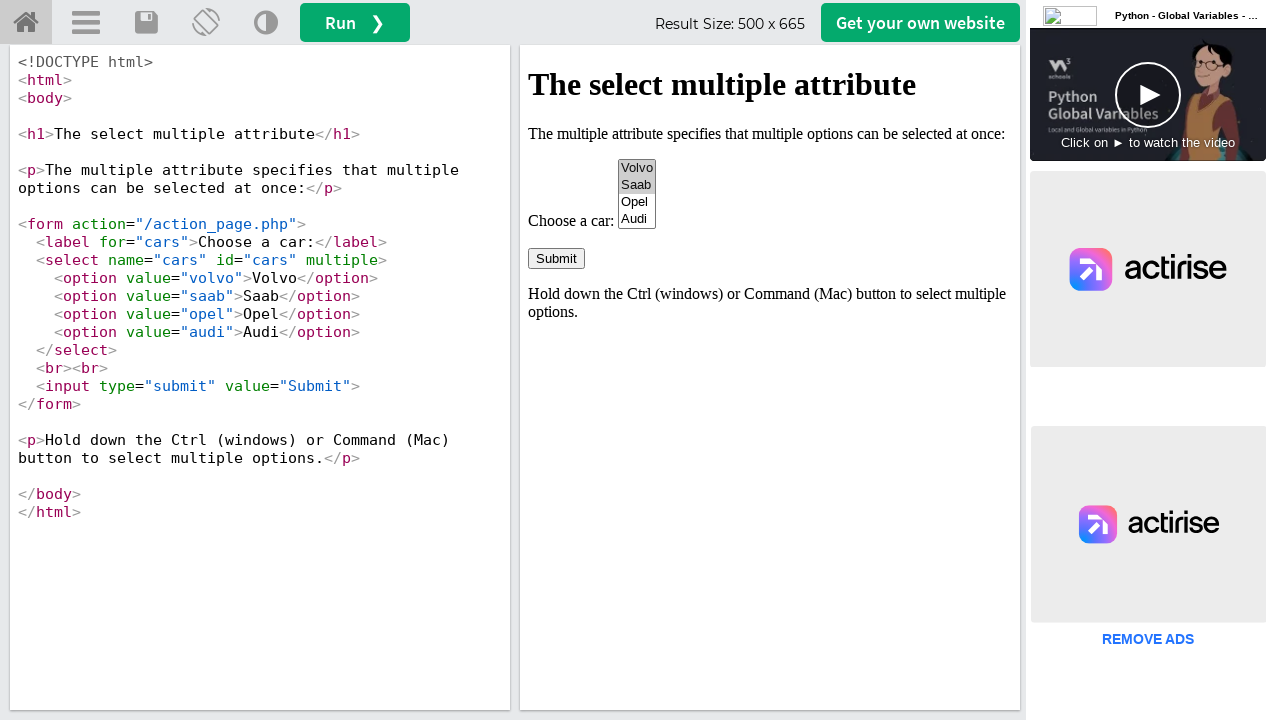

Selected 'volvo', 'saab', and 'opel' - multiple options now selected on iframe[id='iframeResult'] >> internal:control=enter-frame >> select[name='cars']
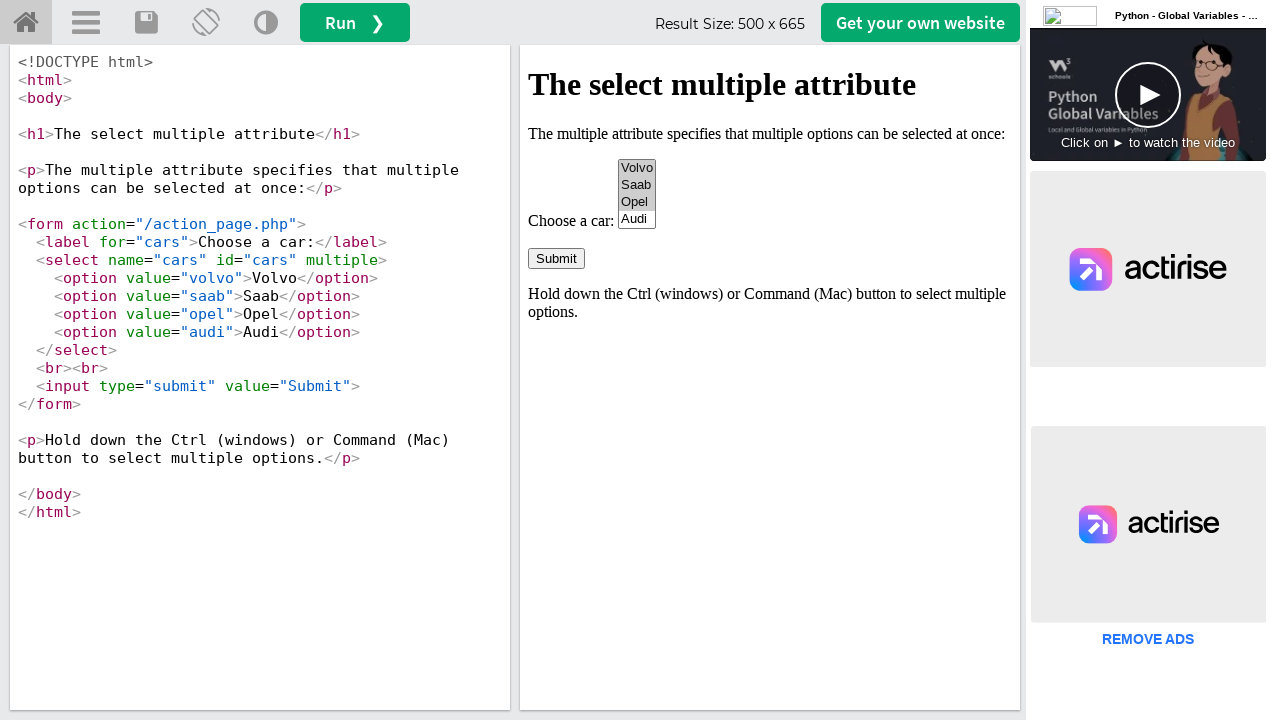

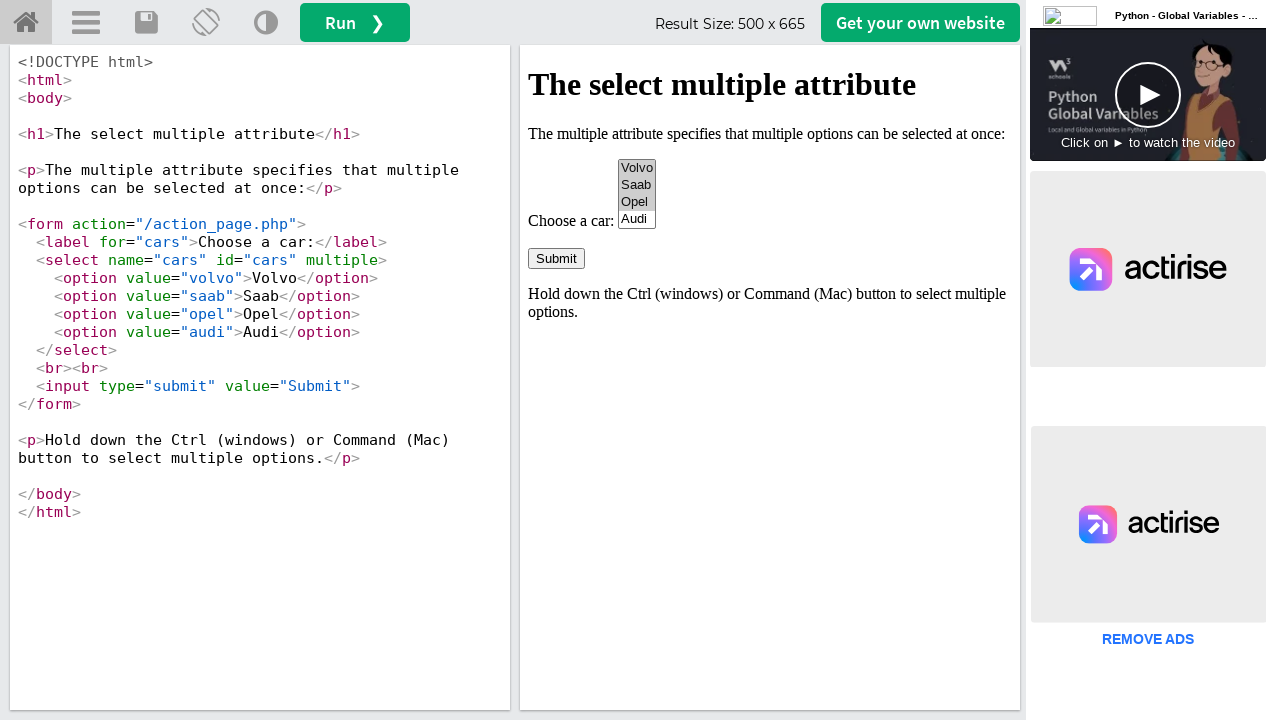